Tests navigation to the Community page by clicking the Community link in the header navigation menu

Starting URL: https://playwright.dev/

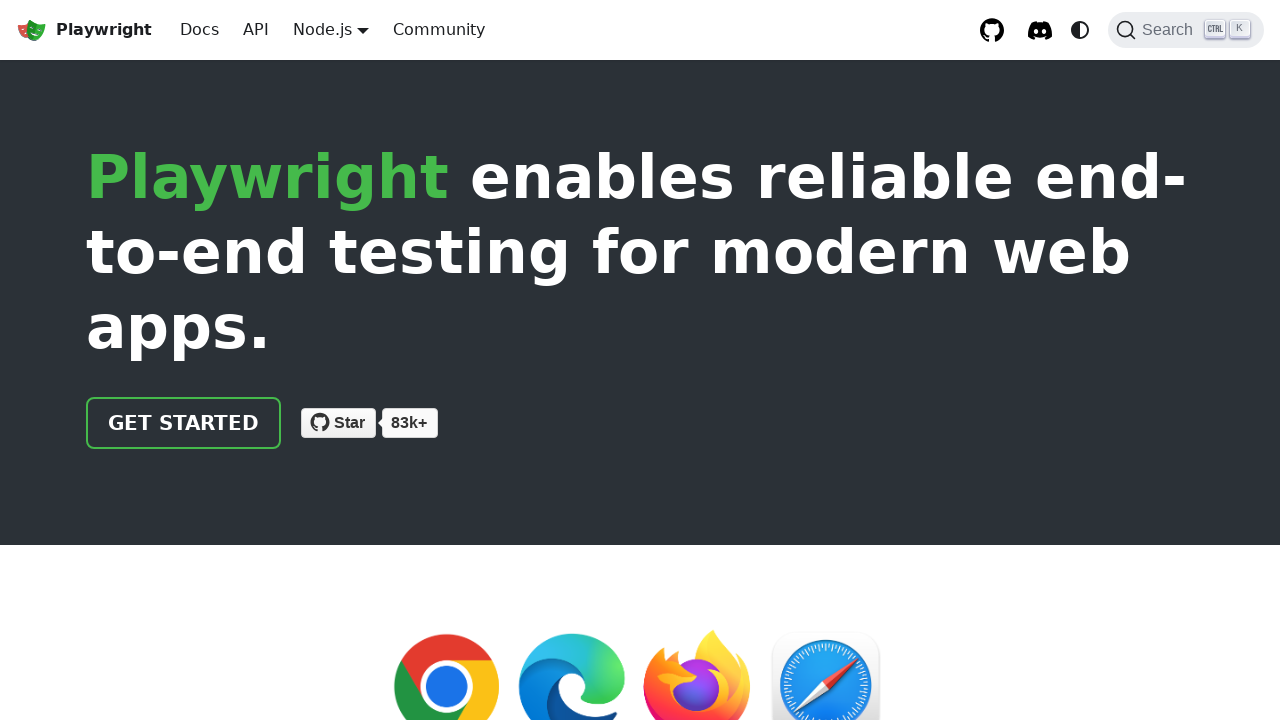

Clicked Community link in header navigation menu at (439, 30) on a[href='/community/welcome']:visible, nav >> text=Community
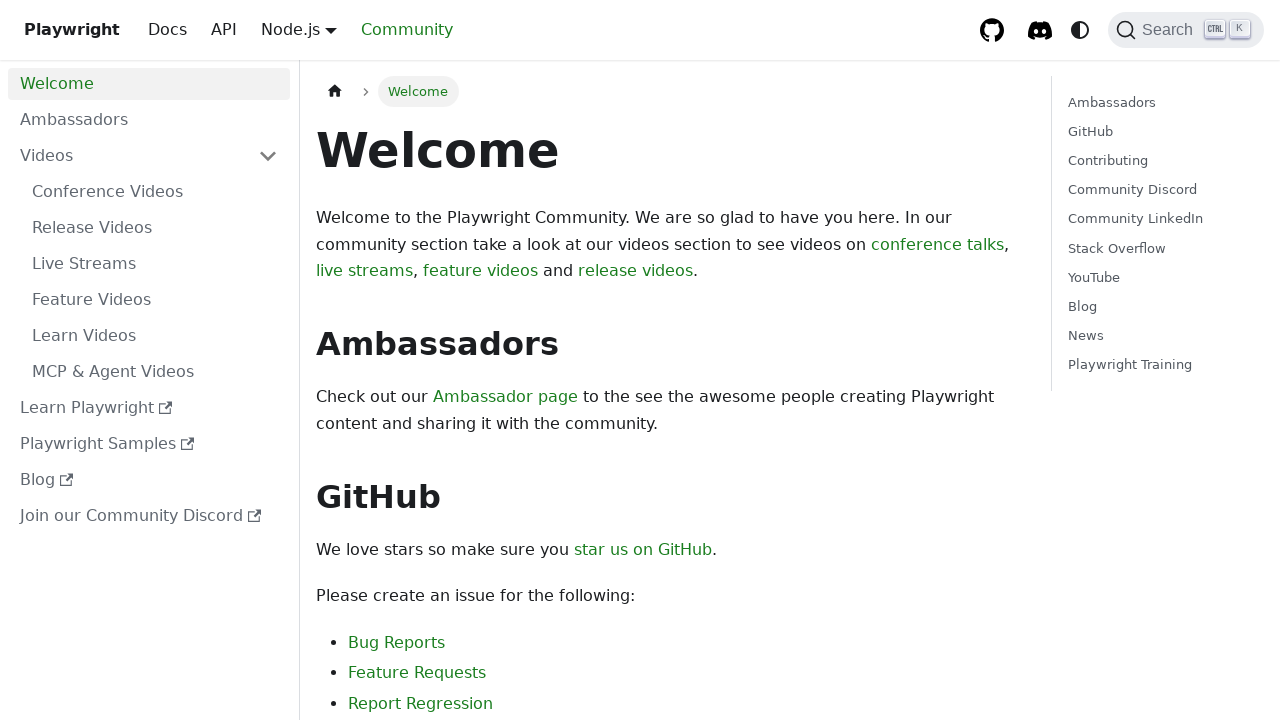

Community page title loaded
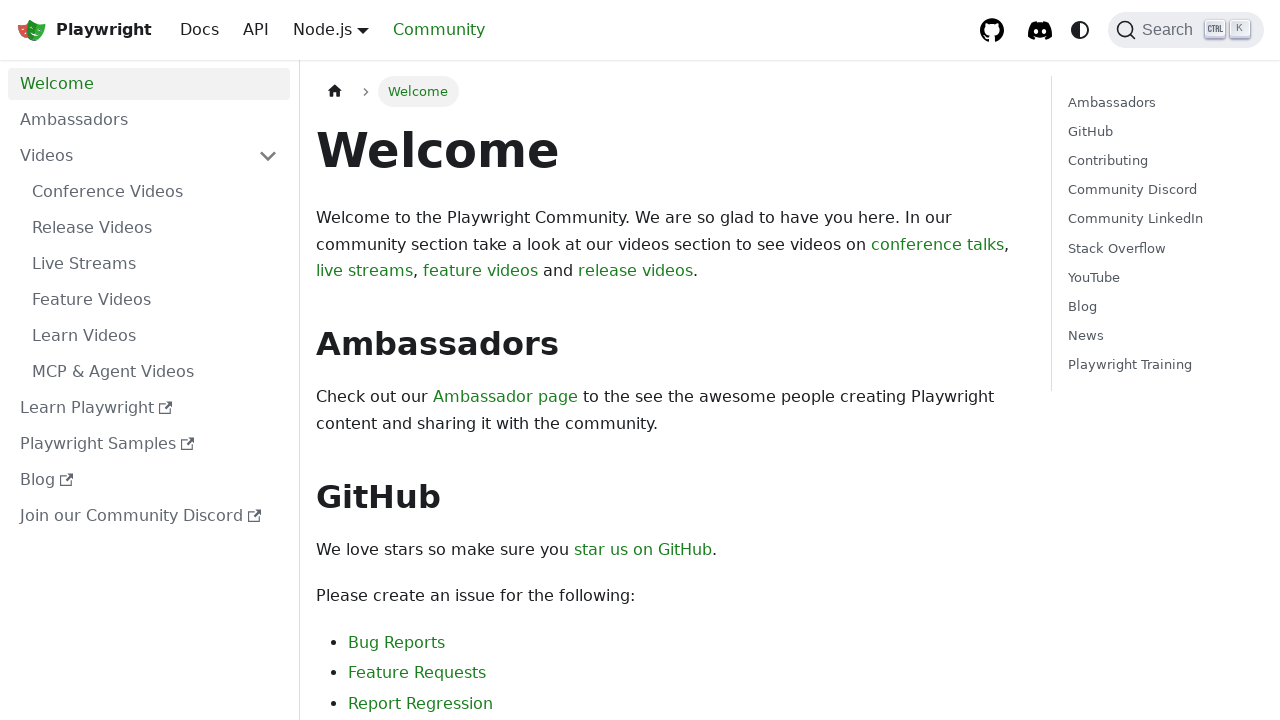

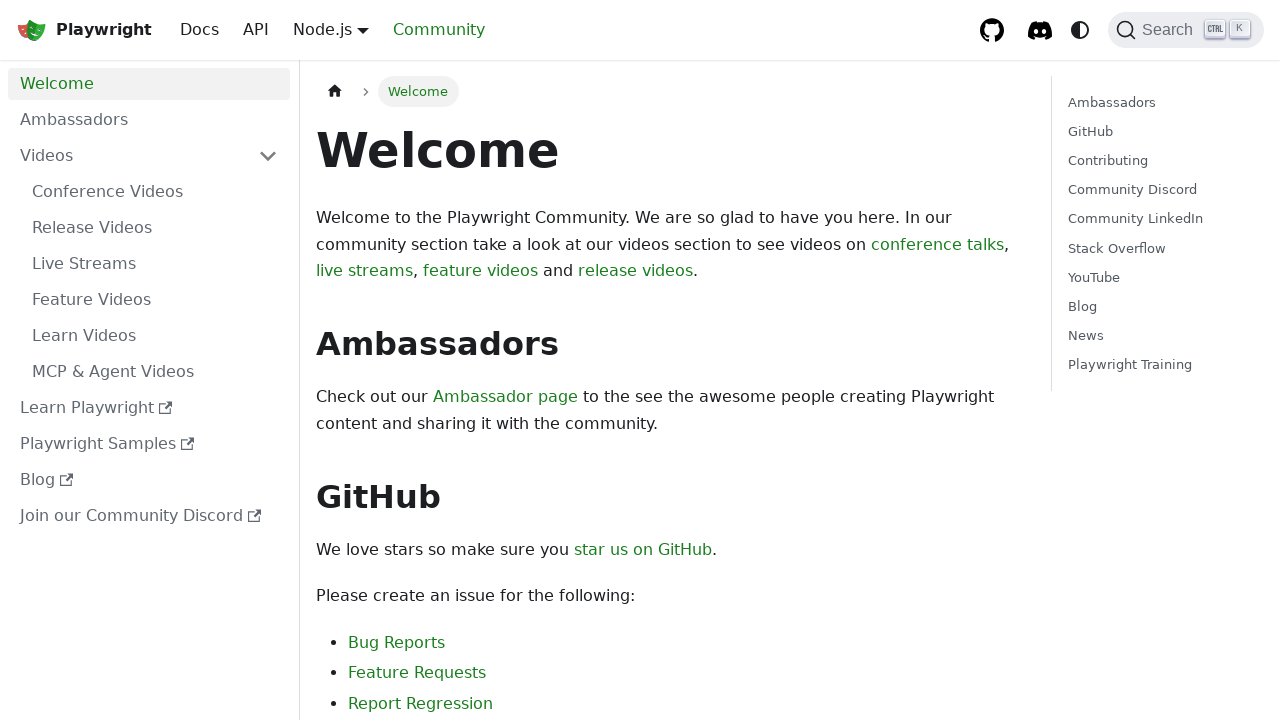